Demonstrates clicking on a checkbox element using JavaScript click when regular click doesn't work

Starting URL: https://demoqa.com/automation-practice-form

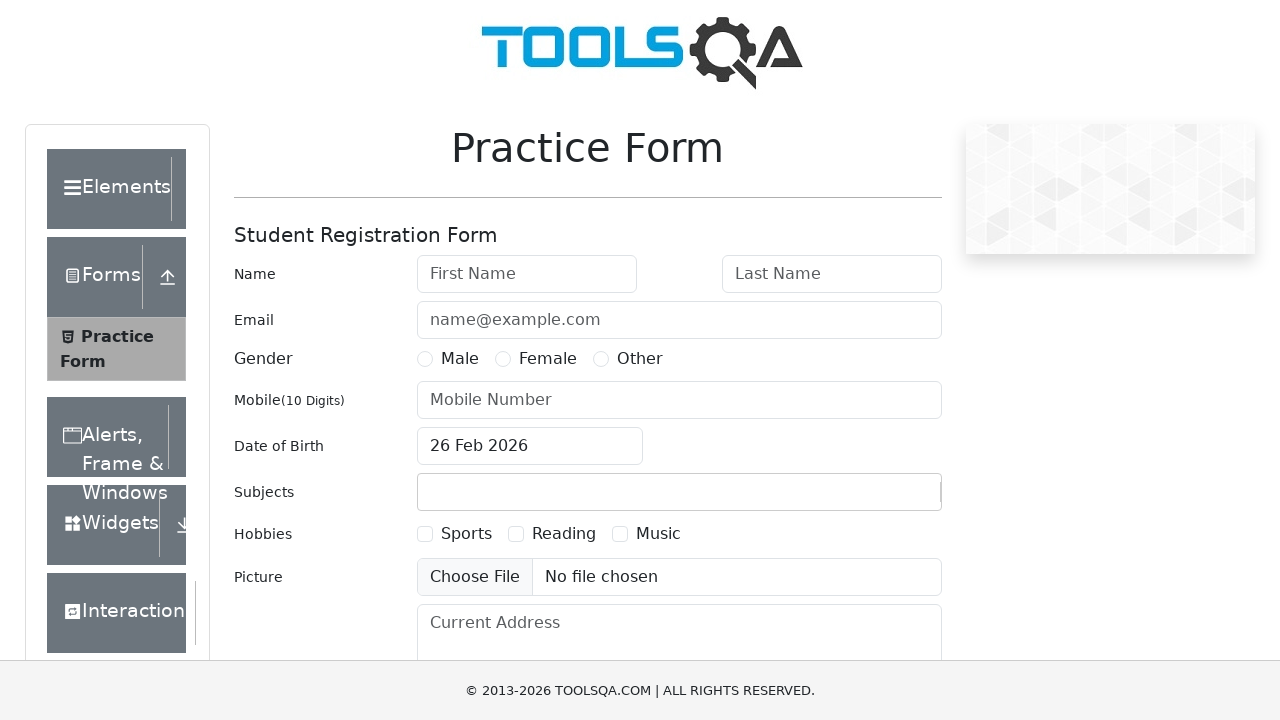

Navigated to automation practice form page
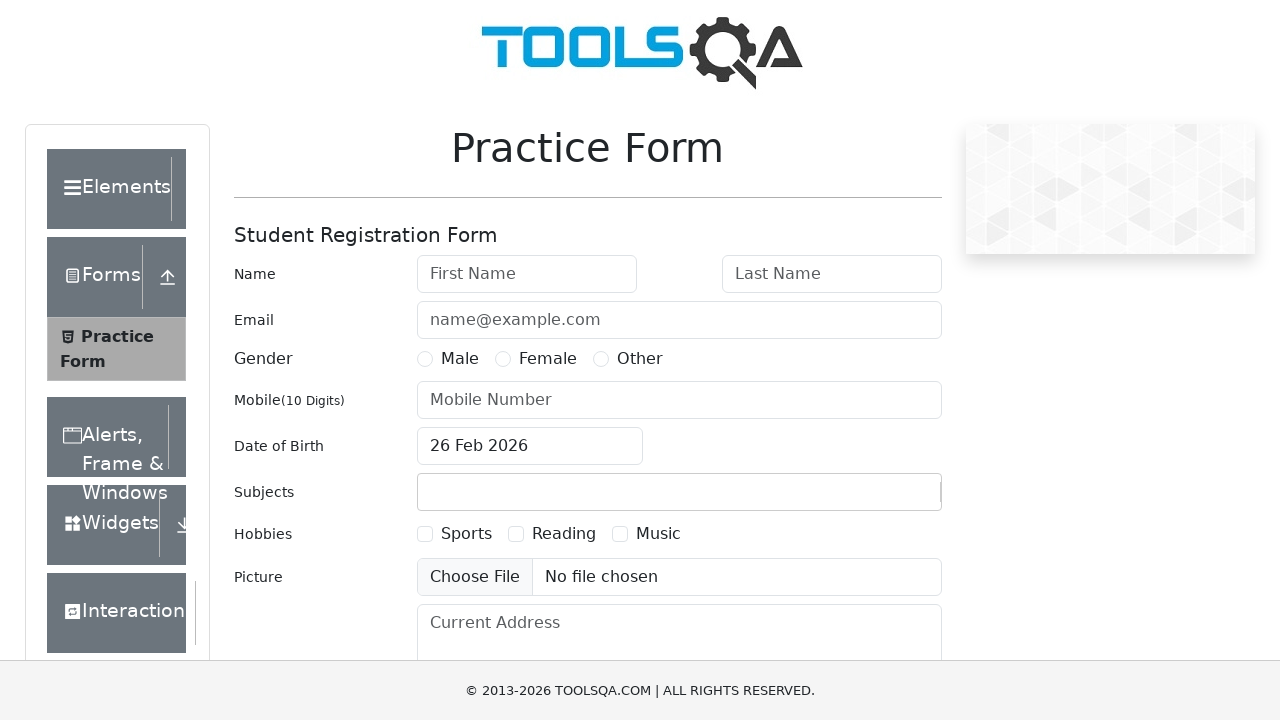

Clicked hobby checkbox using JavaScript click
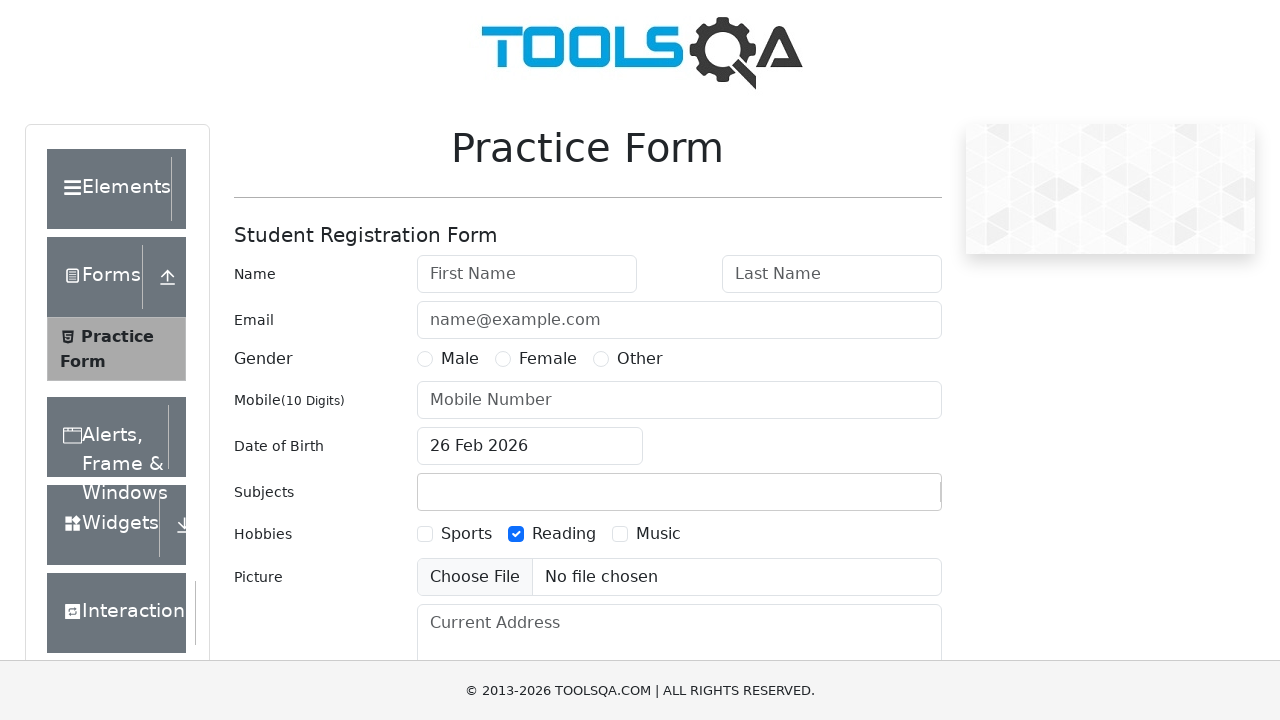

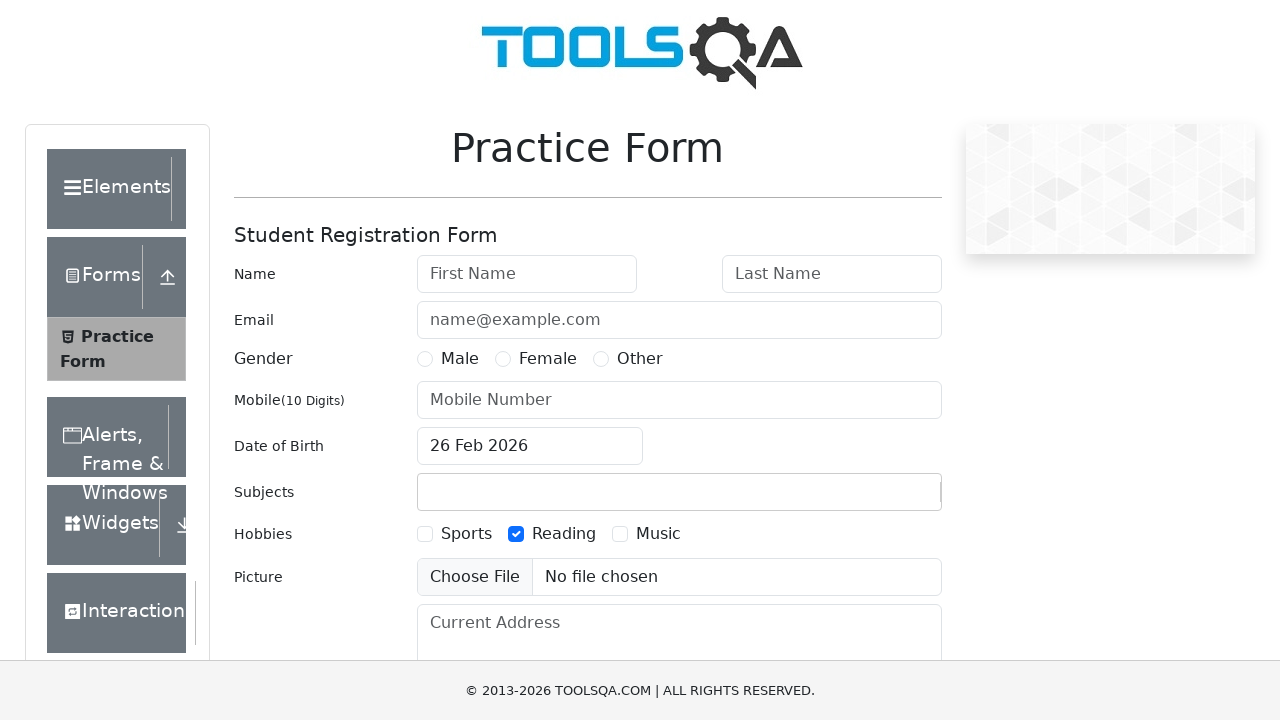